Tests the search functionality on the YRT Viva Routes page by entering a search term in the search box and locating the submit button.

Starting URL: https://www.yrt.ca/en/schedules-and-maps/viva-routes.aspx

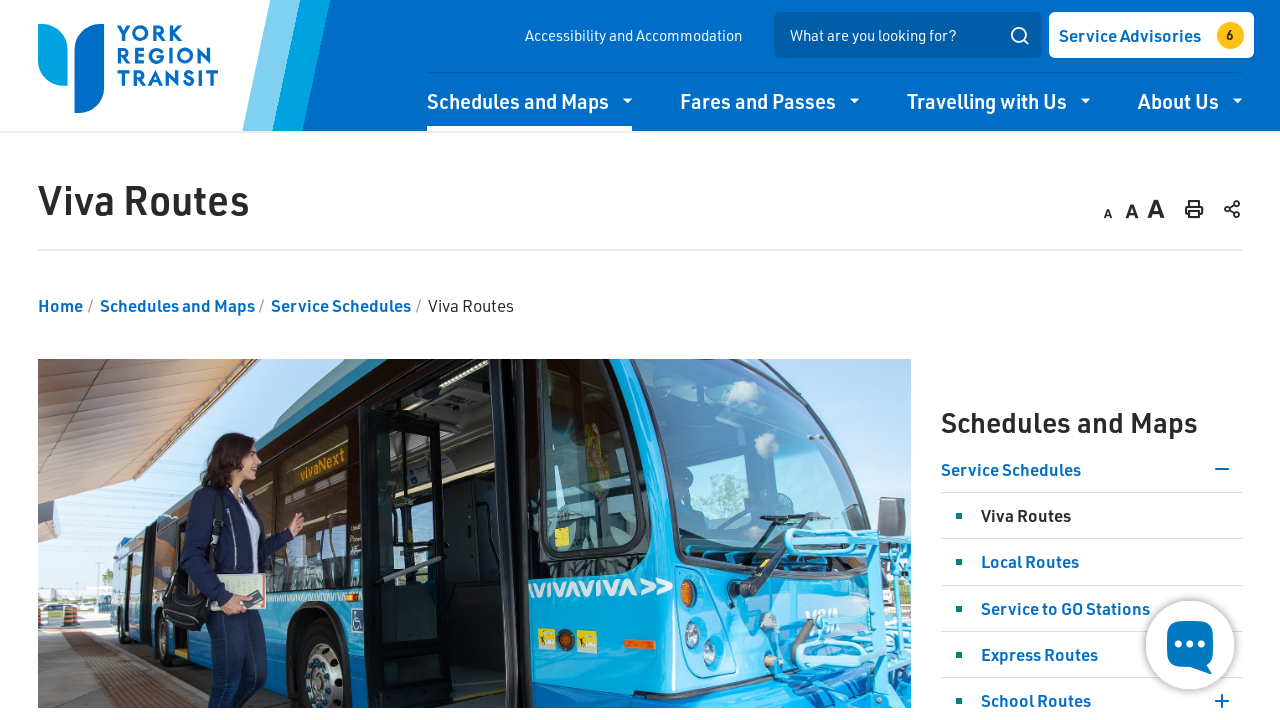

Filled search box with 'bbbb' on input[name='search']
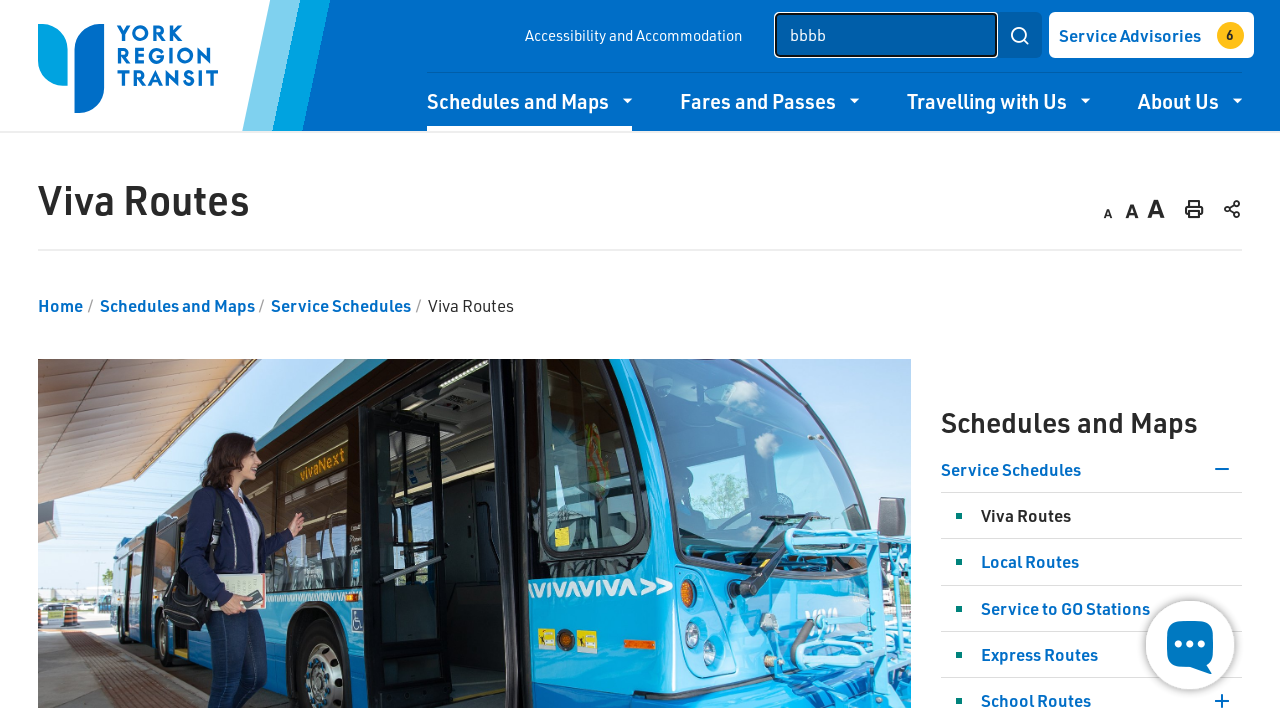

Submit button located and visible in search box
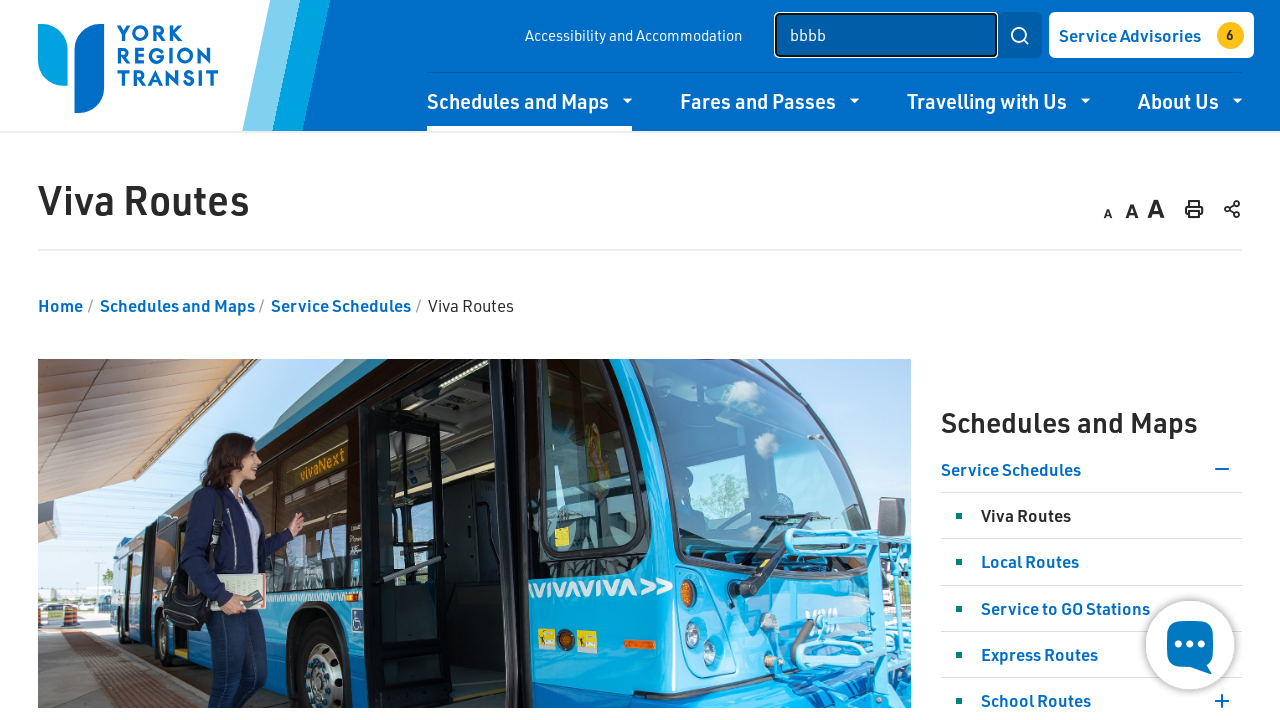

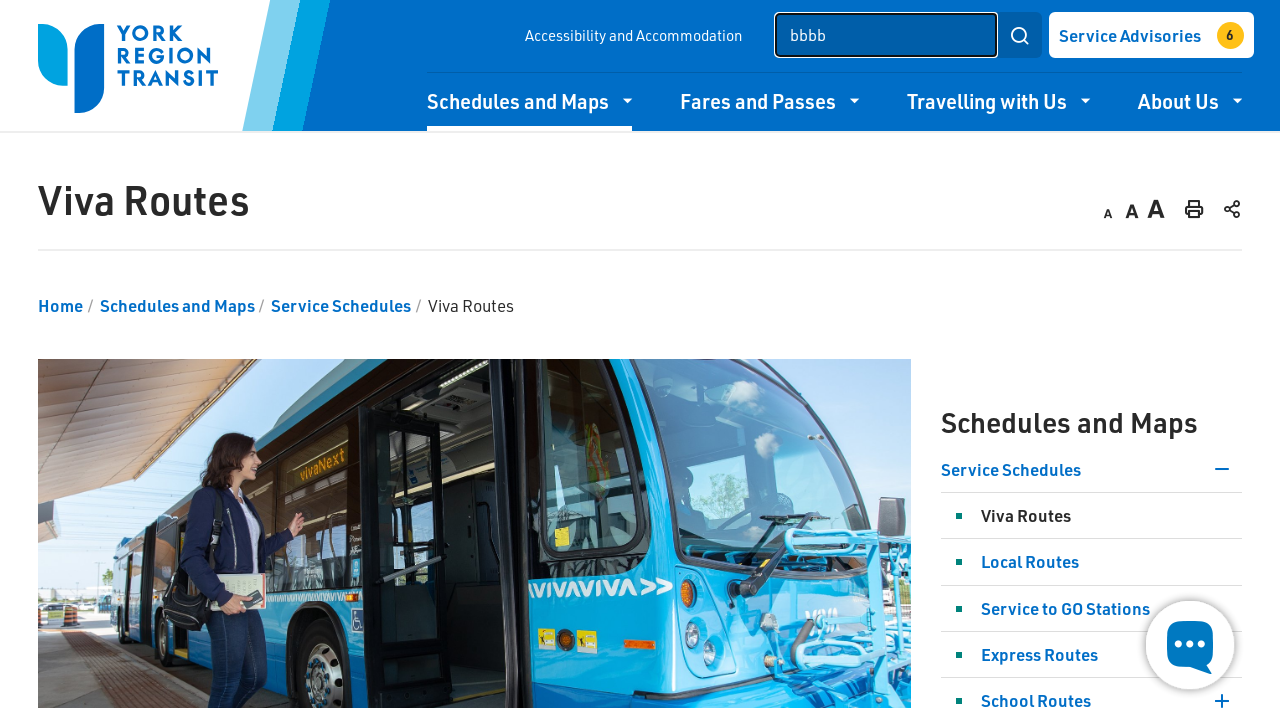